Tests price range slider functionality by dragging both minimum and maximum slider handles to adjust the price range

Starting URL: https://www.jqueryscript.net/demo/Price-Range-Slider-jQuery-UI/

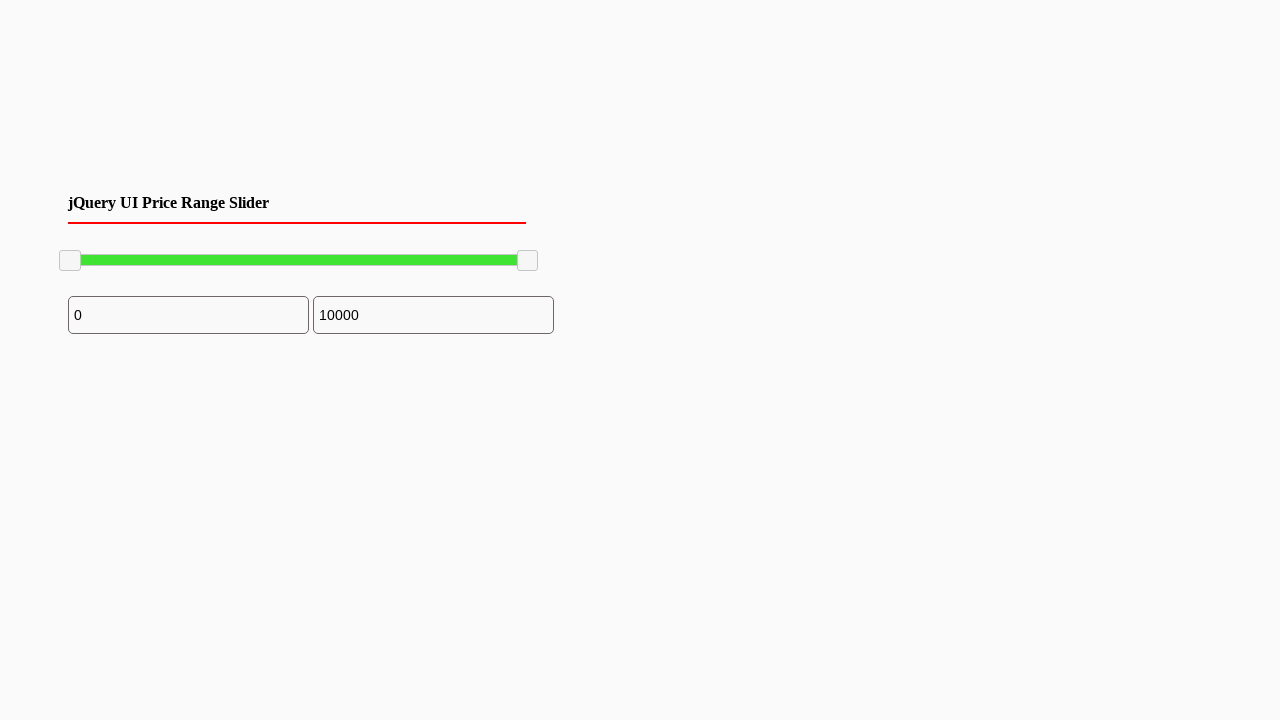

Located the minimum price slider handle
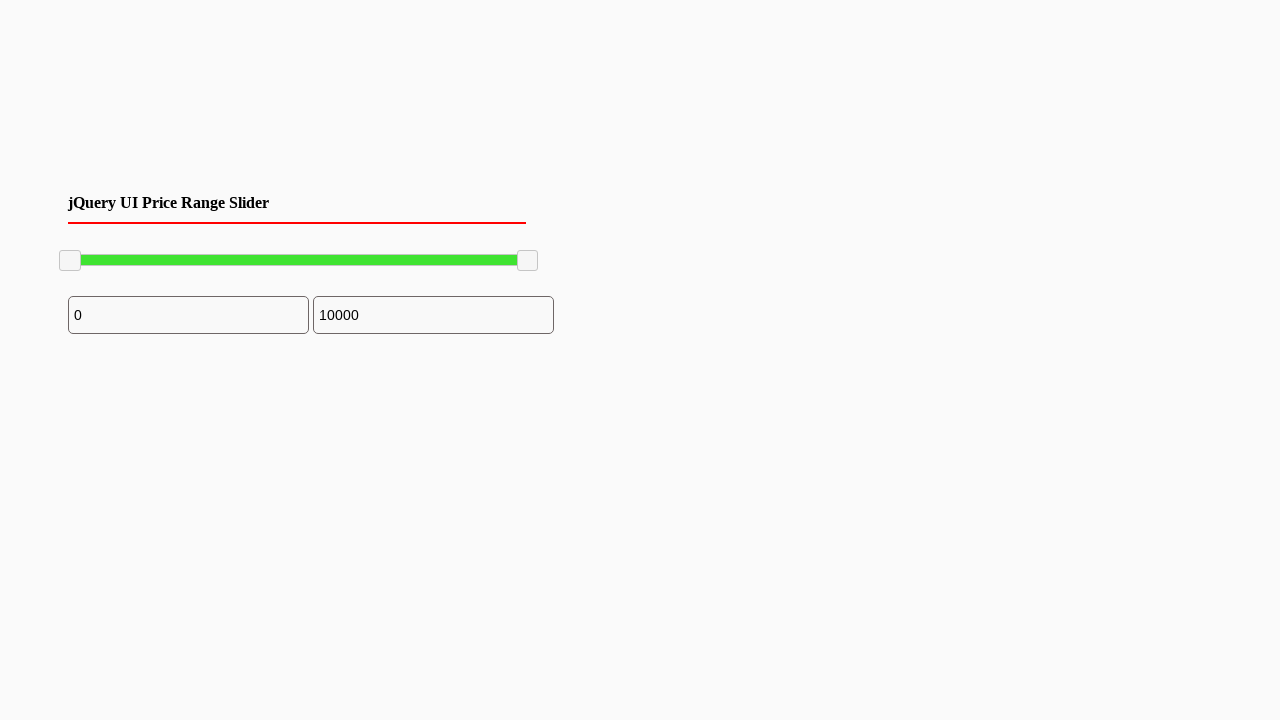

Dragged minimum slider handle 100 pixels to the right at (160, 251)
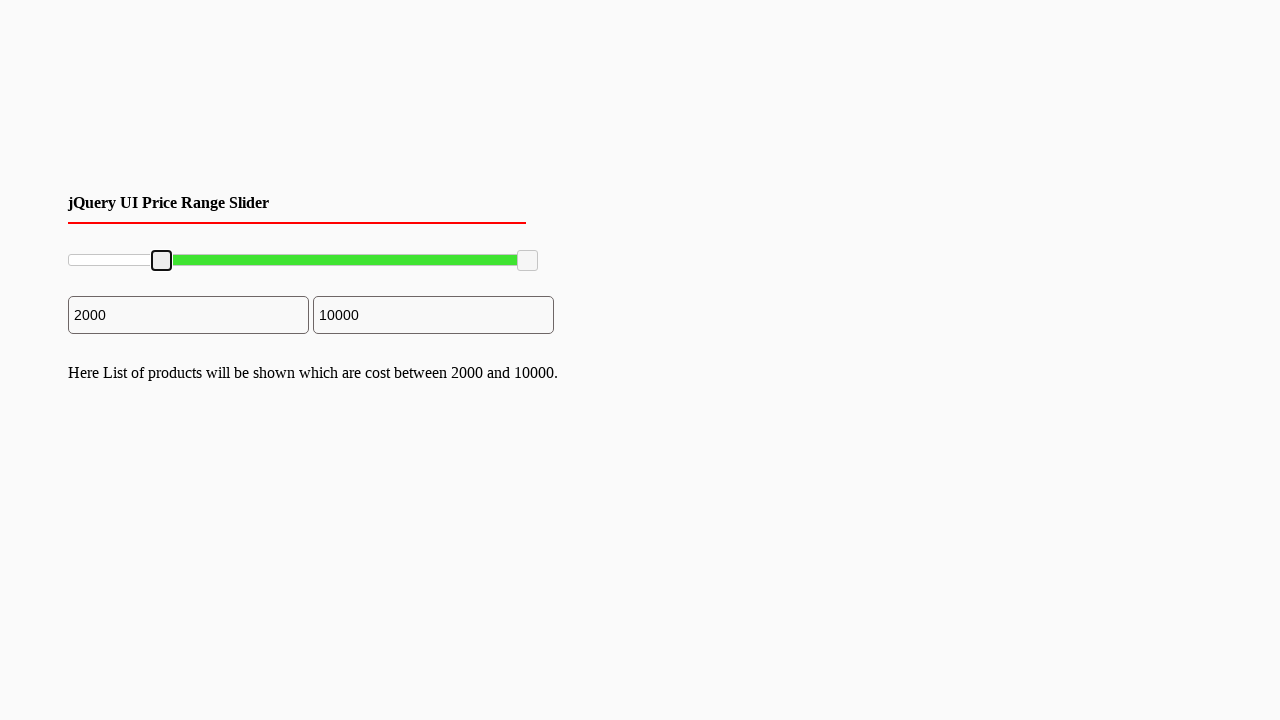

Located the maximum price slider handle
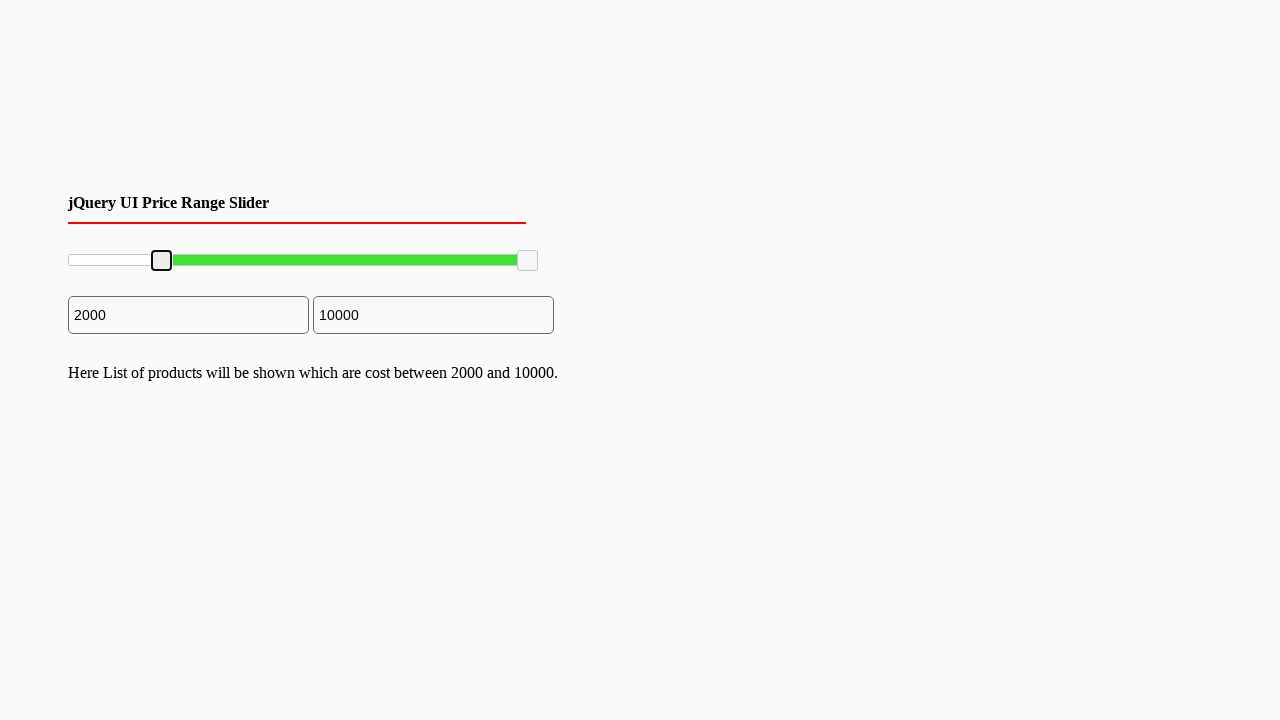

Dragged maximum slider handle 350 pixels to the left at (168, 251)
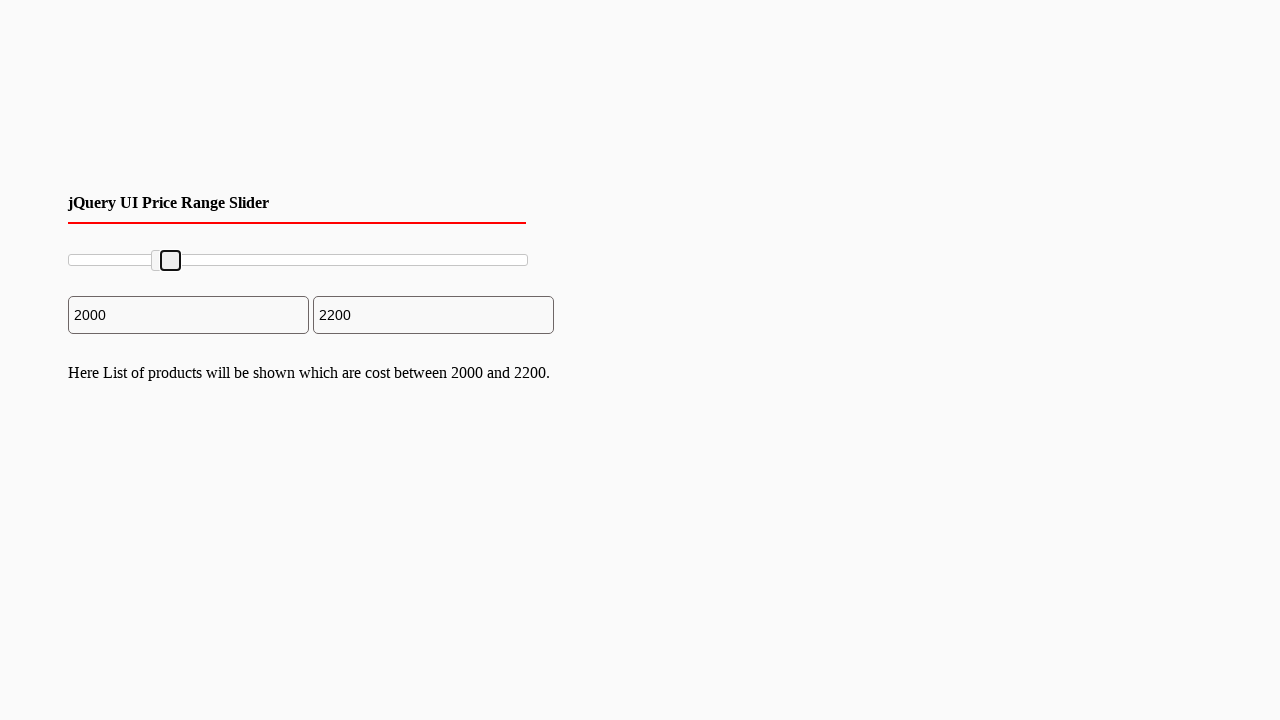

Waited 1000ms for slider adjustment to complete
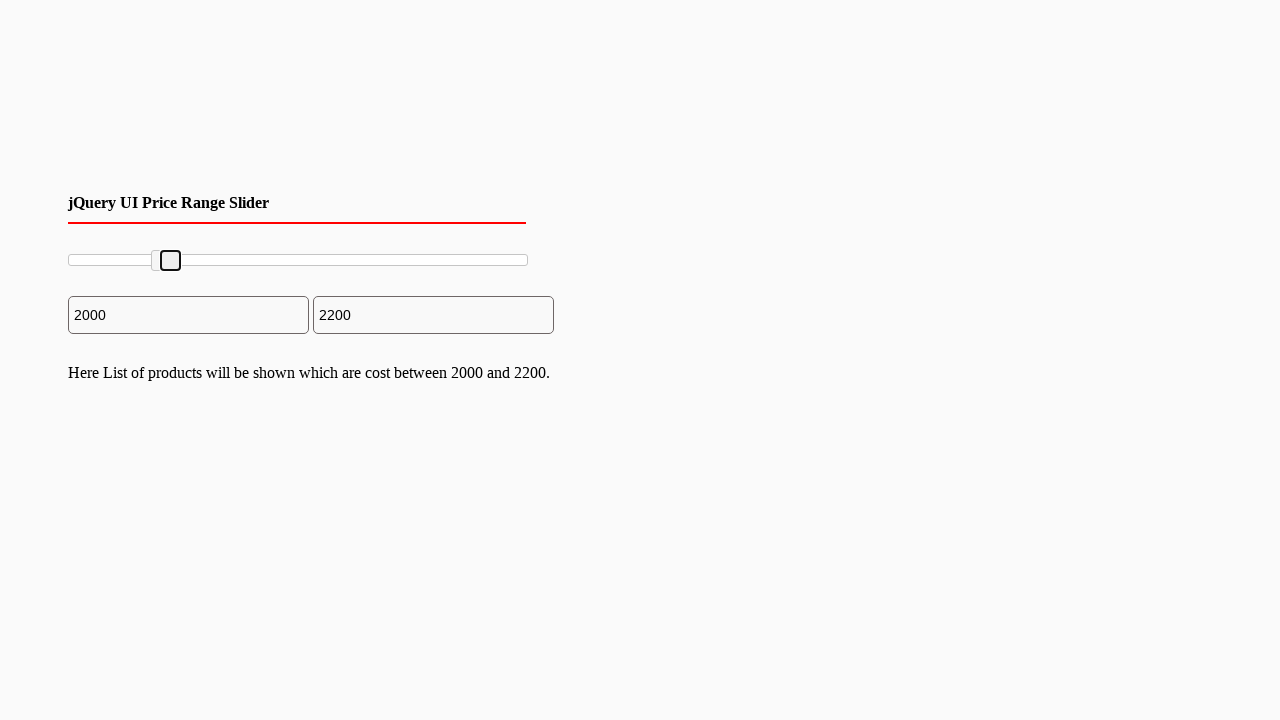

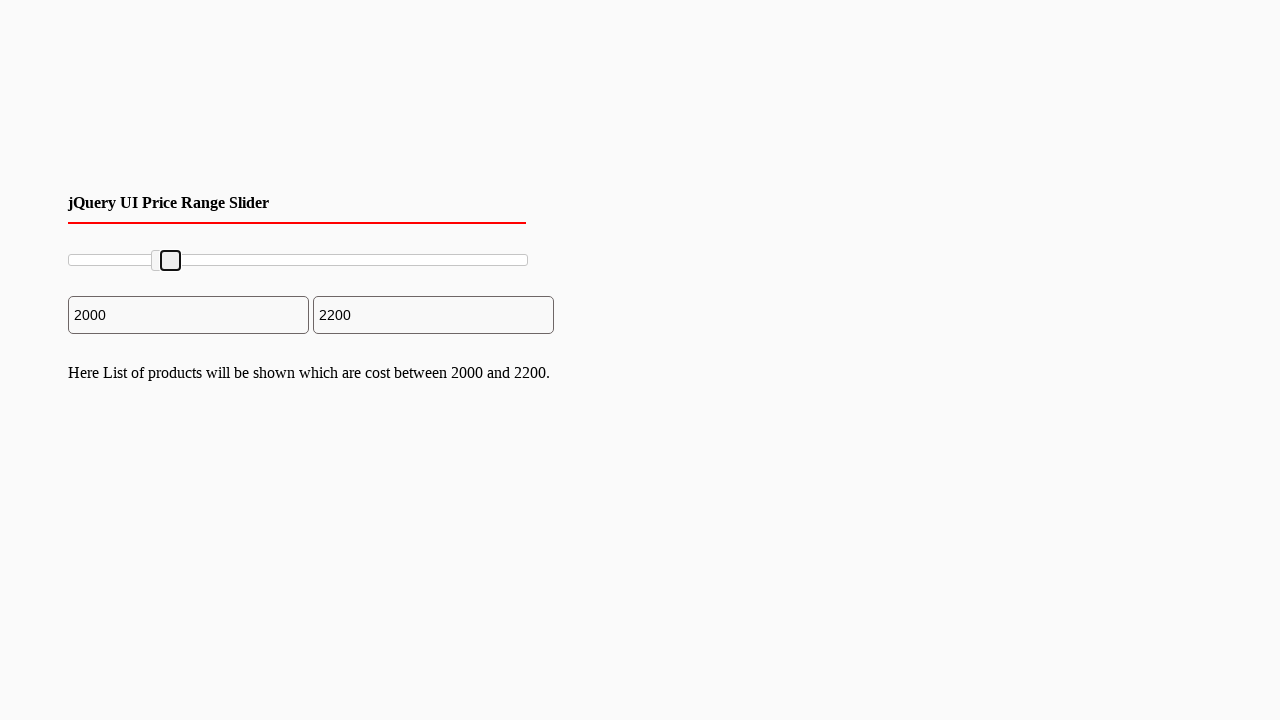